Tests table sorting using semantic class selectors by clicking the Due column header and verifying ascending order

Starting URL: http://the-internet.herokuapp.com/tables

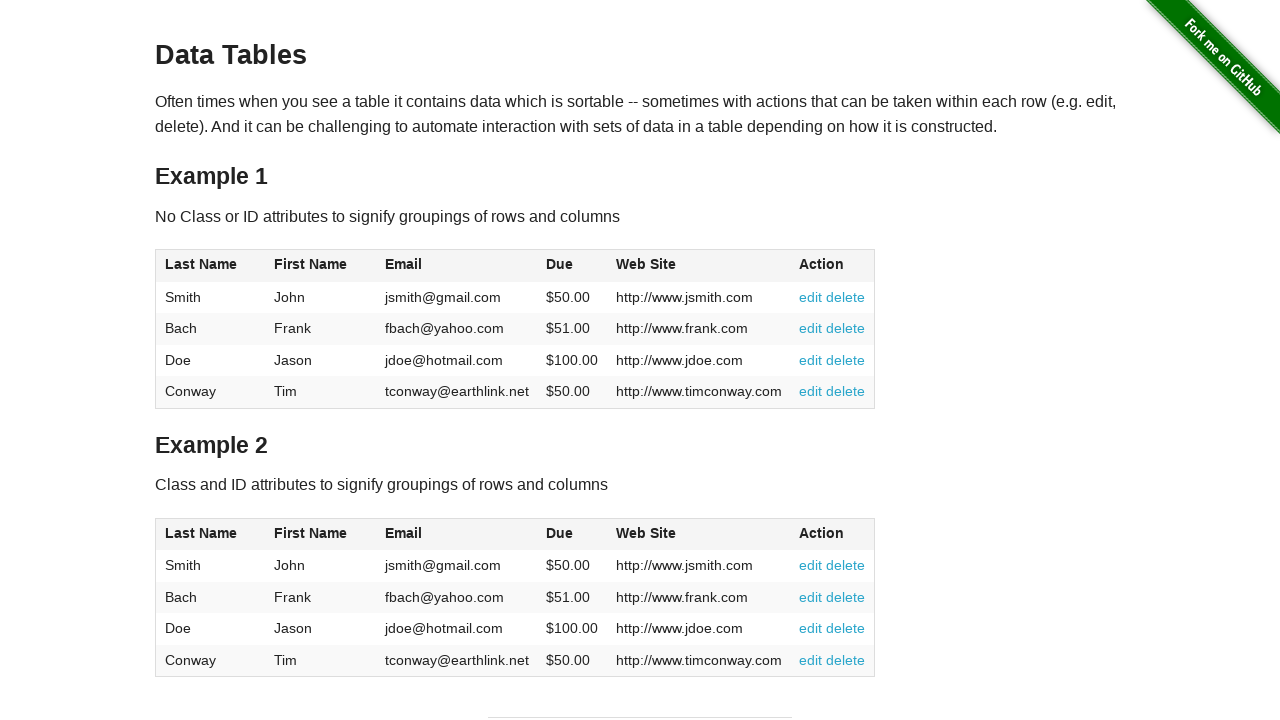

Clicked Due column header to sort table at (560, 533) on #table2 thead .dues
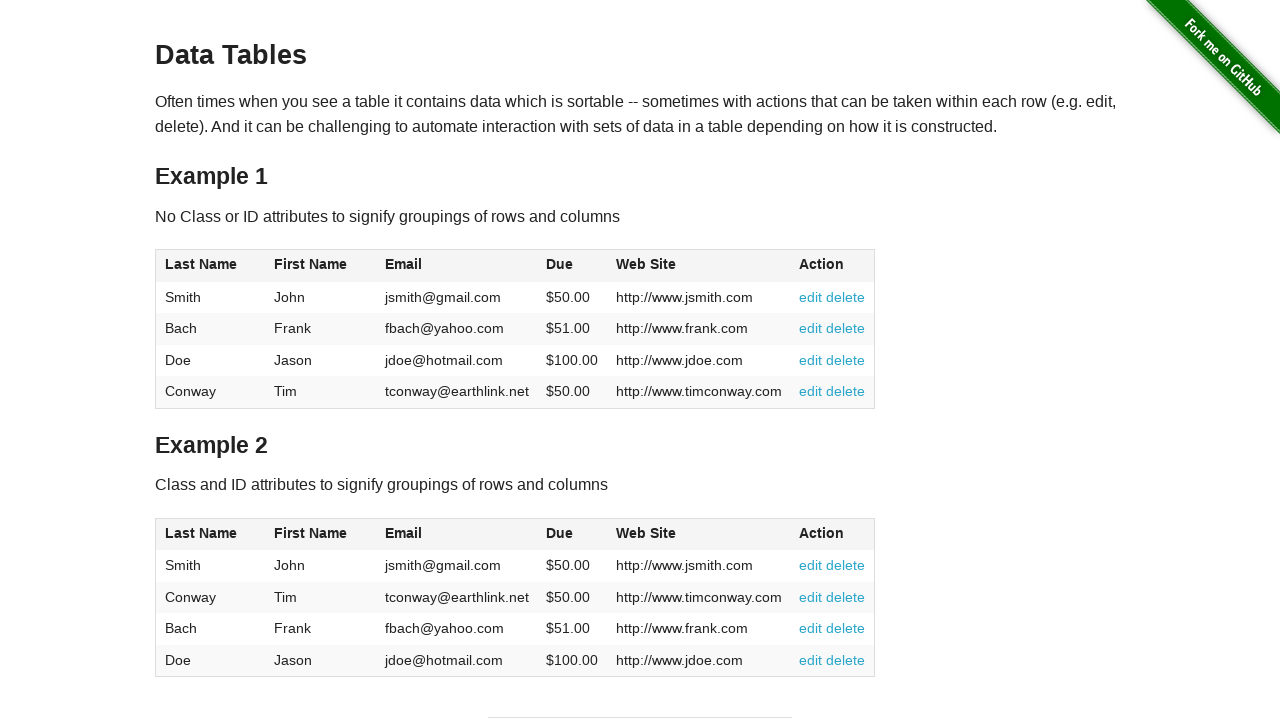

Table Due column loaded
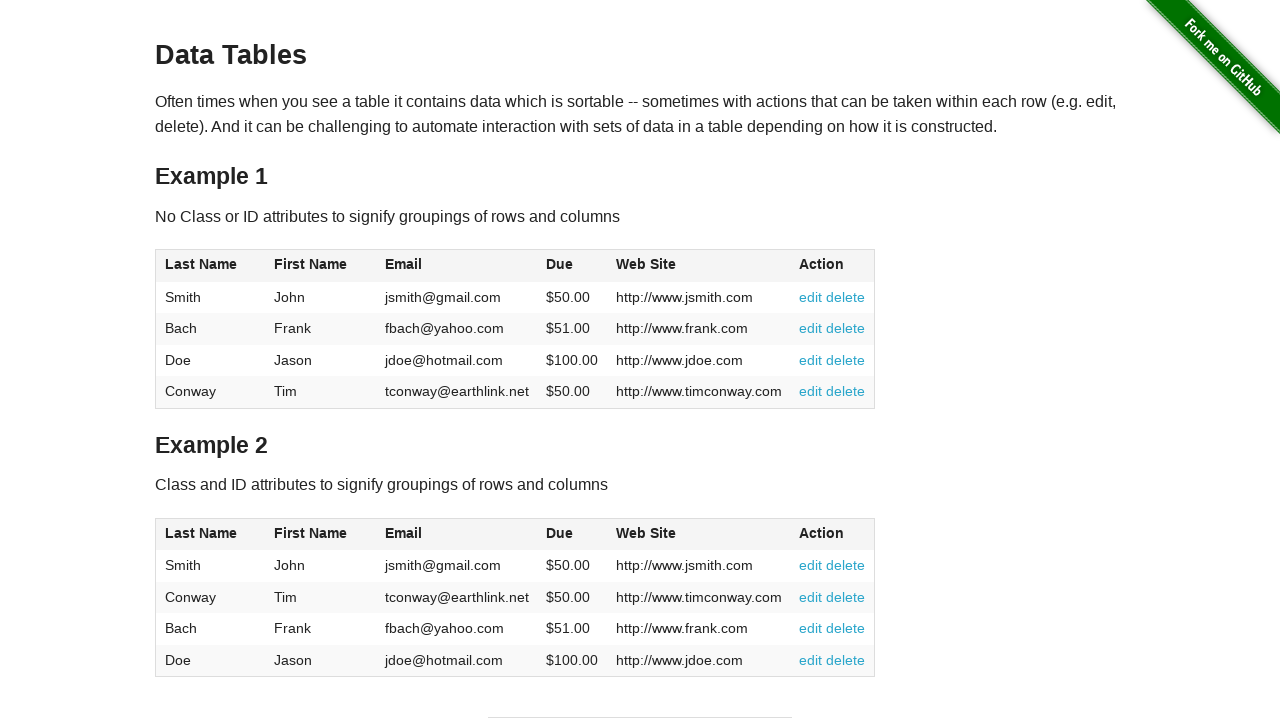

Retrieved all Due column values from table
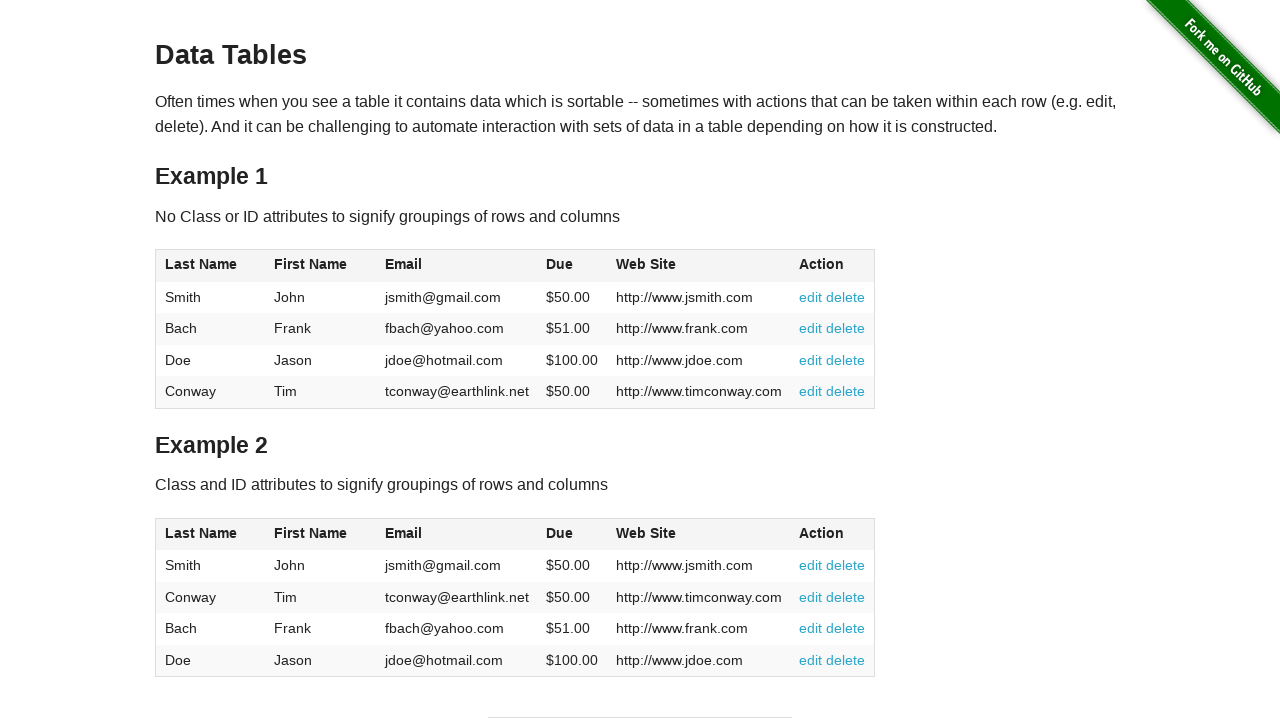

Verified Due column is sorted in ascending order
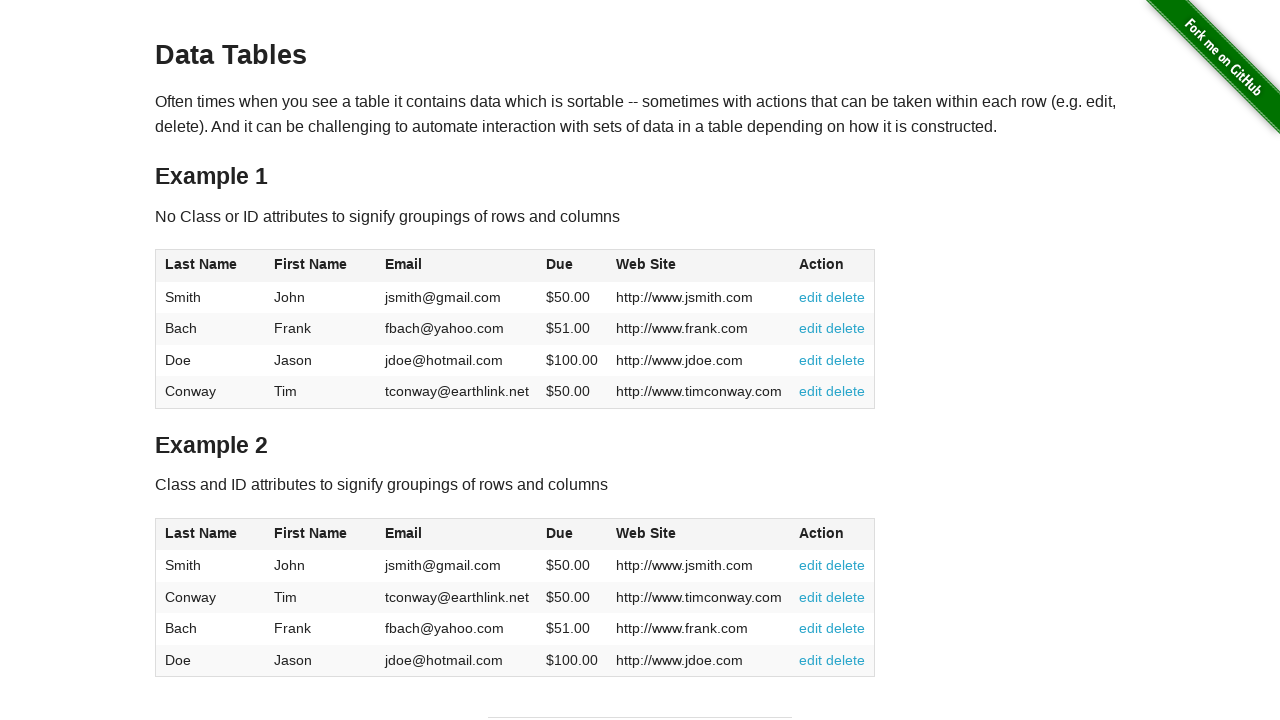

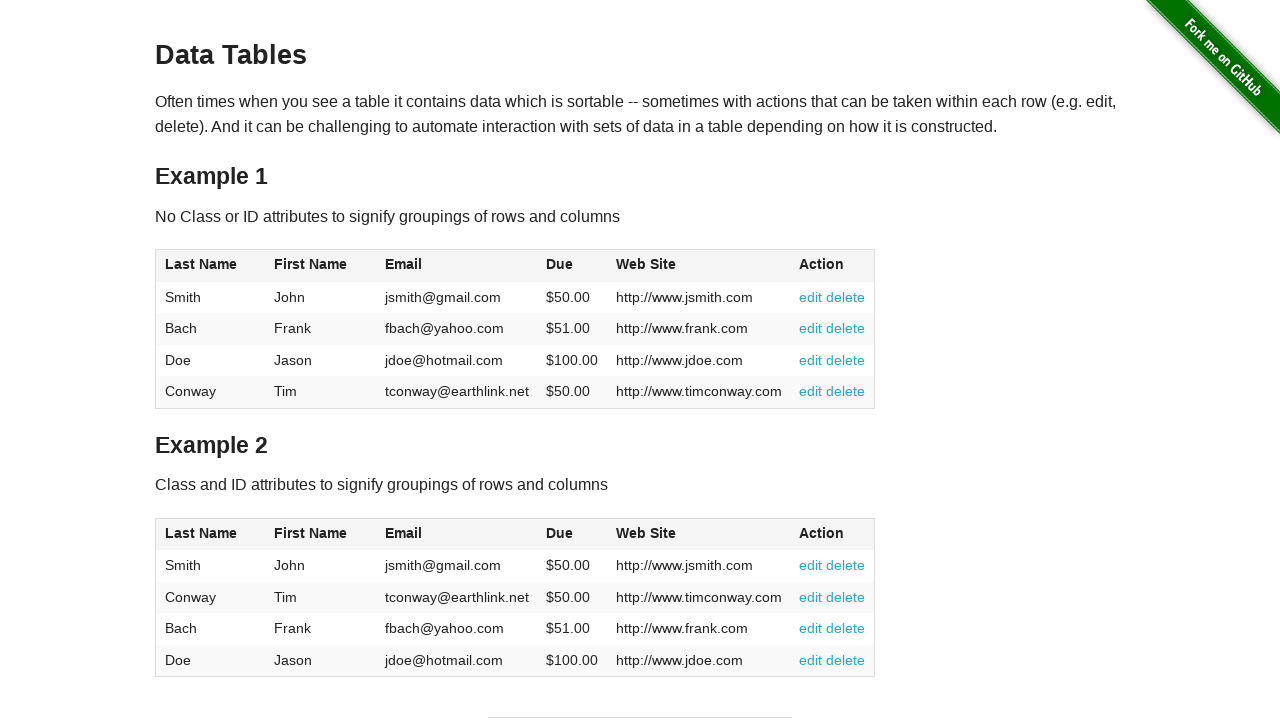